Tests checkbox interaction by checking if a checkbox is selected and clicking it if not

Starting URL: https://bonigarcia.dev/selenium-webdriver-java/web-form.html

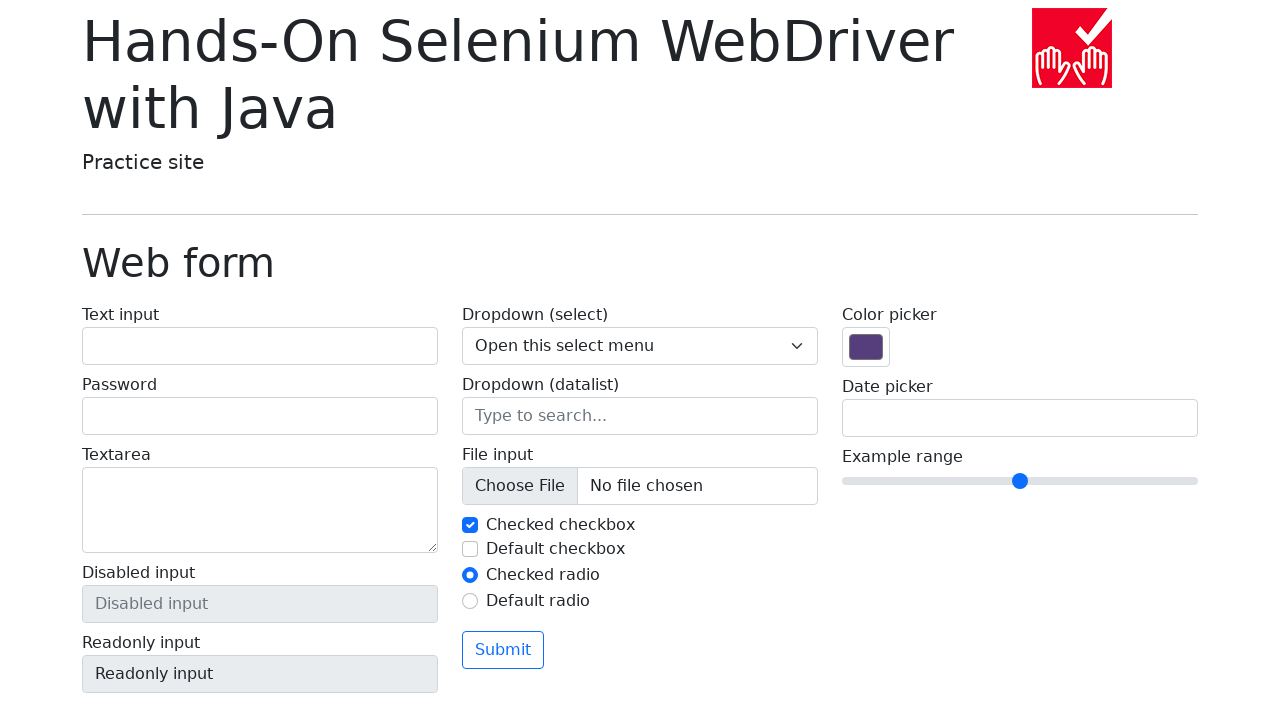

Navigated to web form page
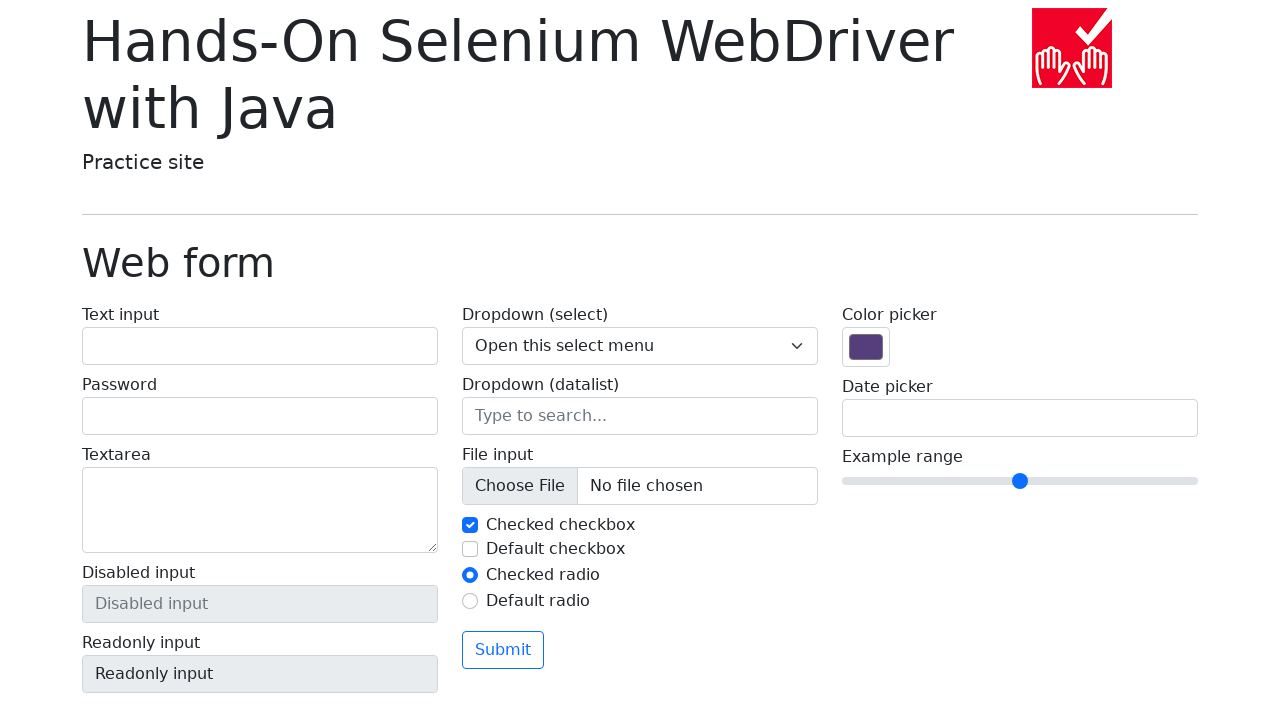

Located checkbox element #my-check-2
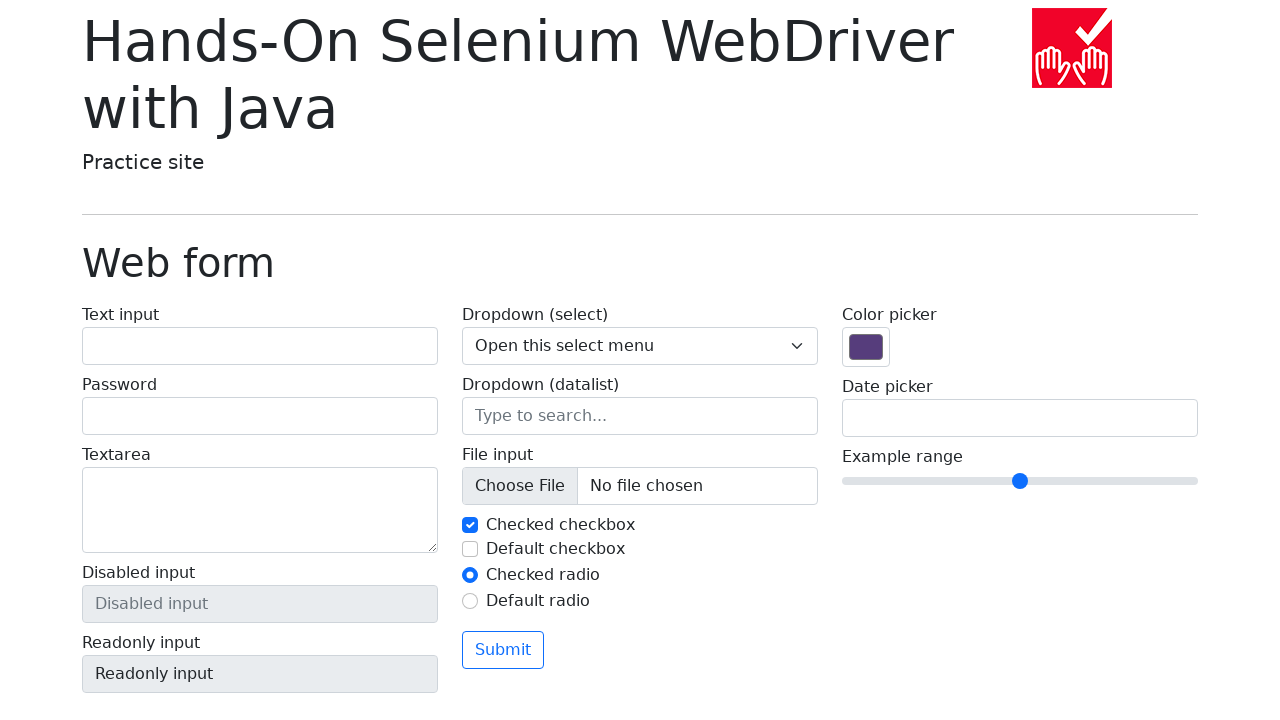

Checked if checkbox is selected - it was not
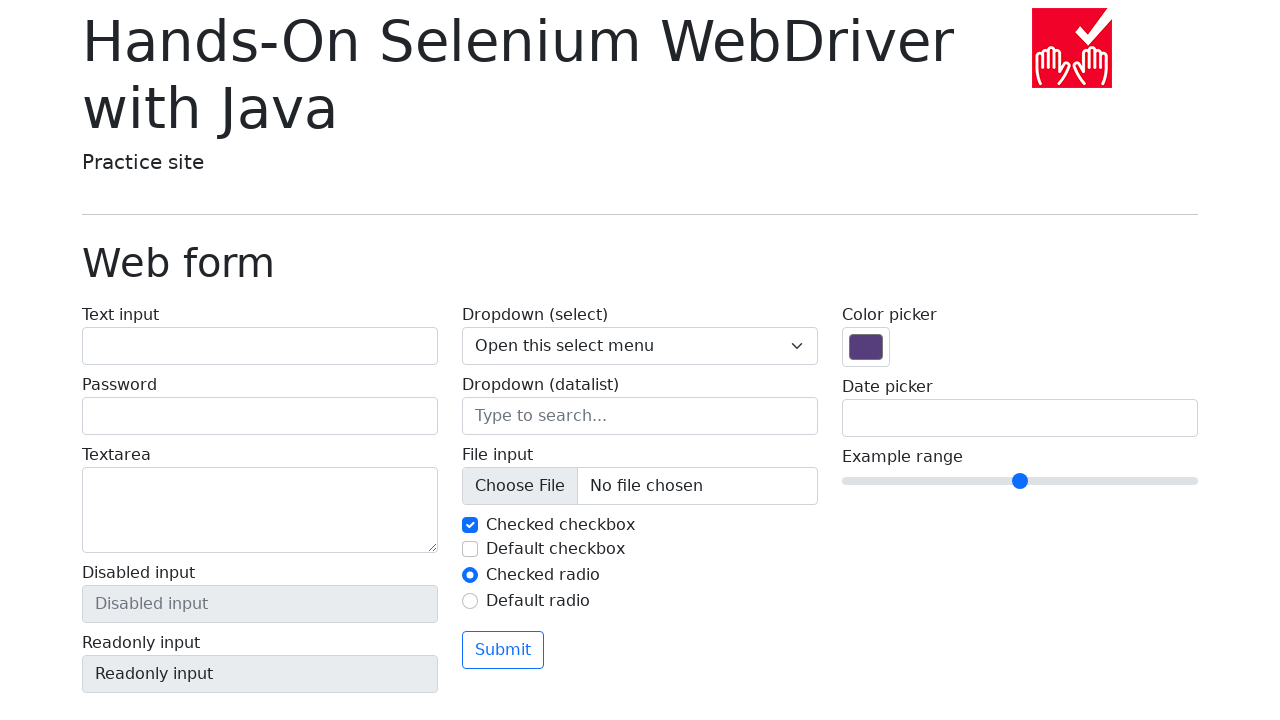

Clicked checkbox to select it at (470, 549) on #my-check-2
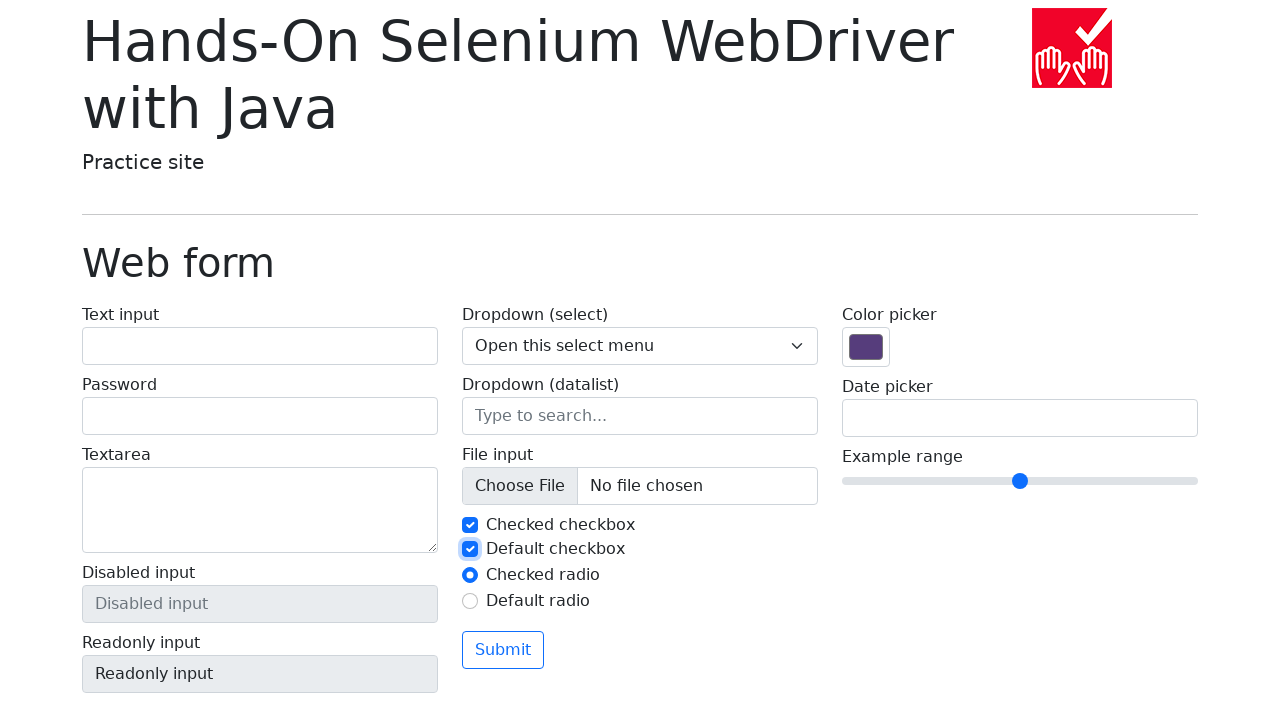

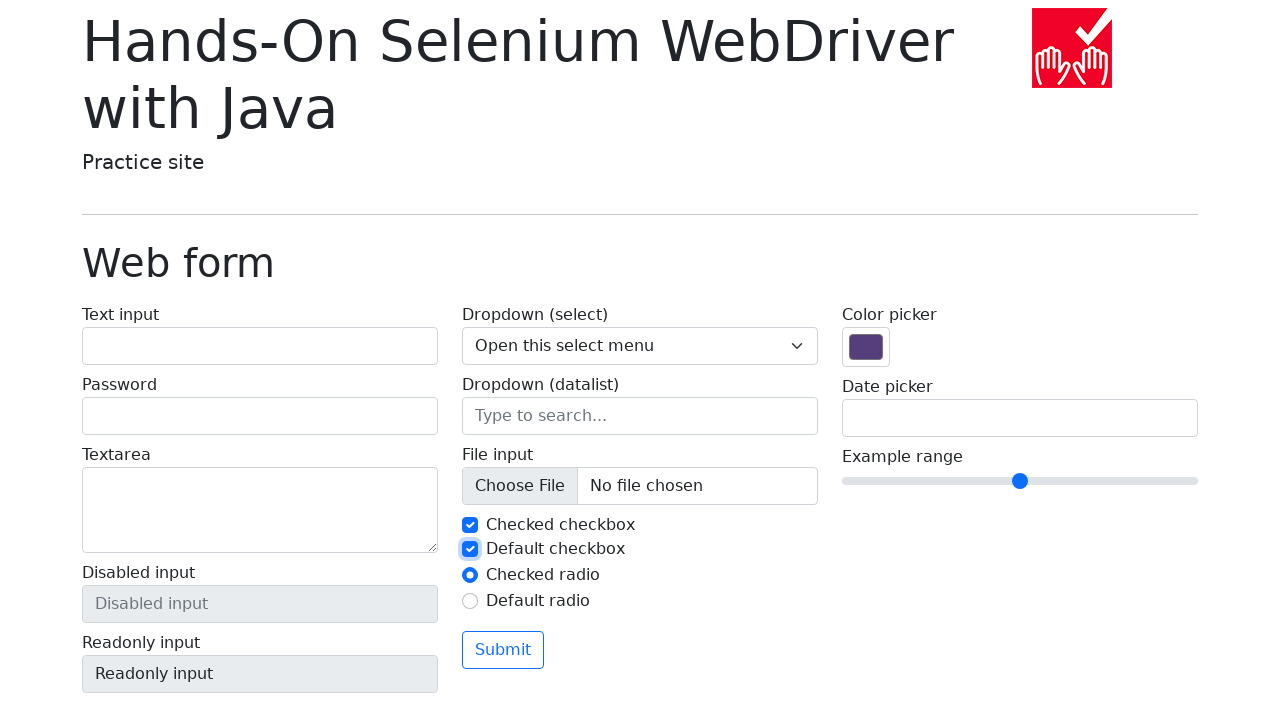